Navigates to Flipkart website and presses the Escape key to dismiss the login popup that appears on page load

Starting URL: https://www.flipkart.com/

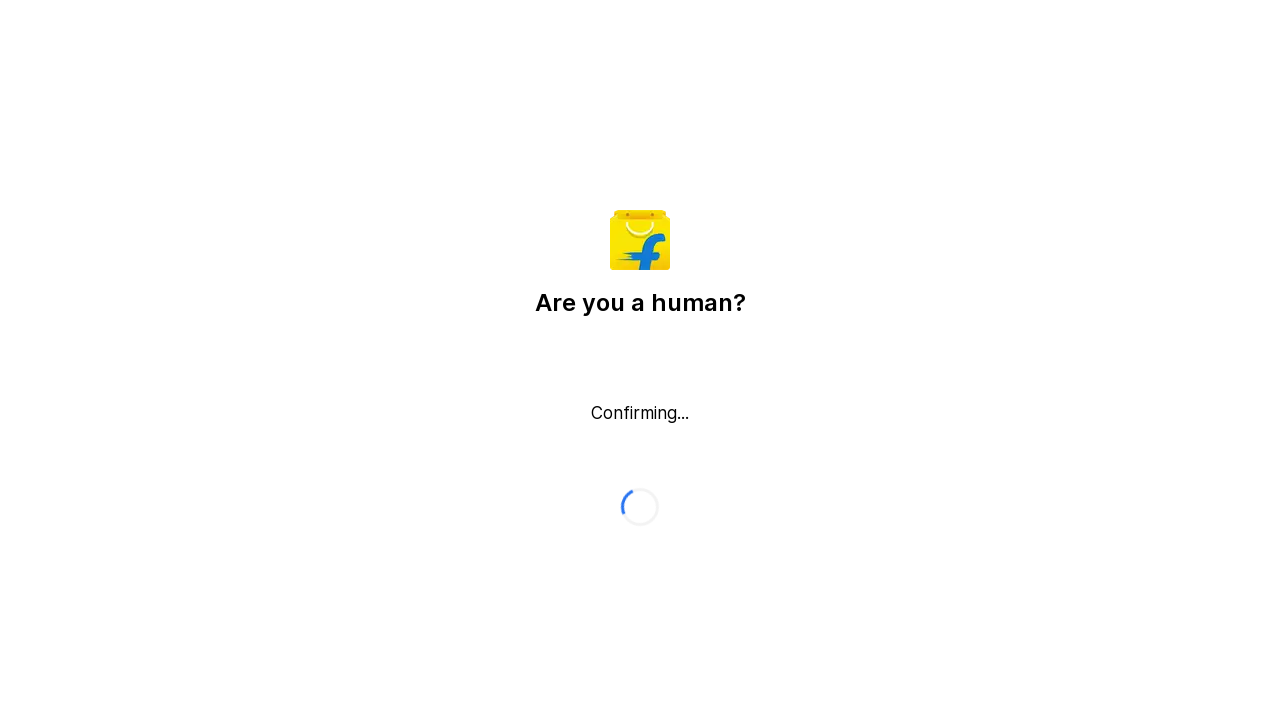

Navigated to Flipkart website
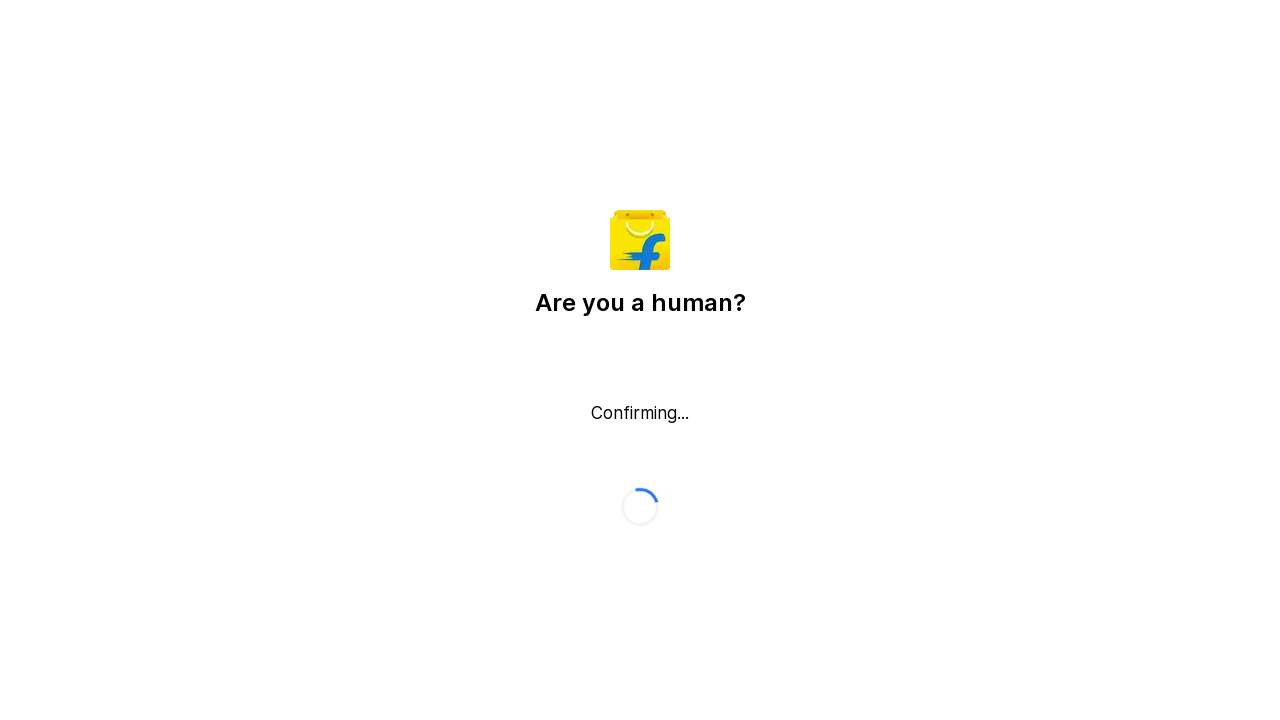

Pressed Escape key to dismiss login popup
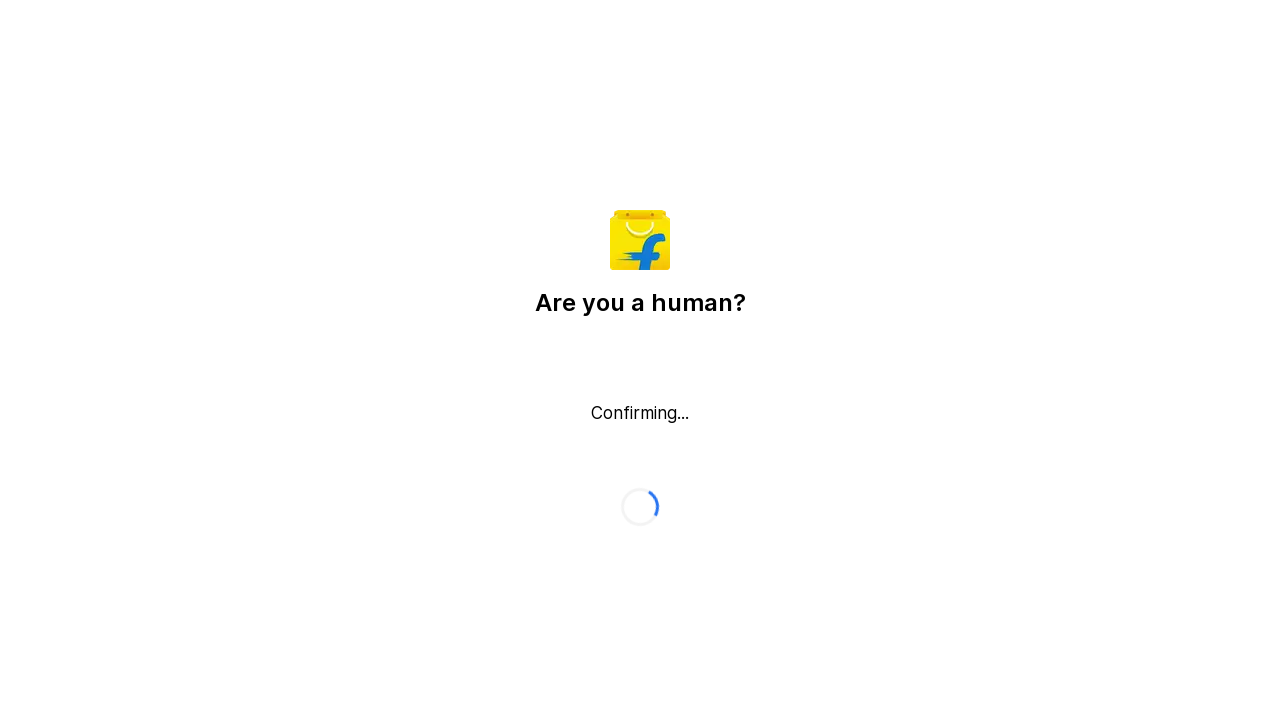

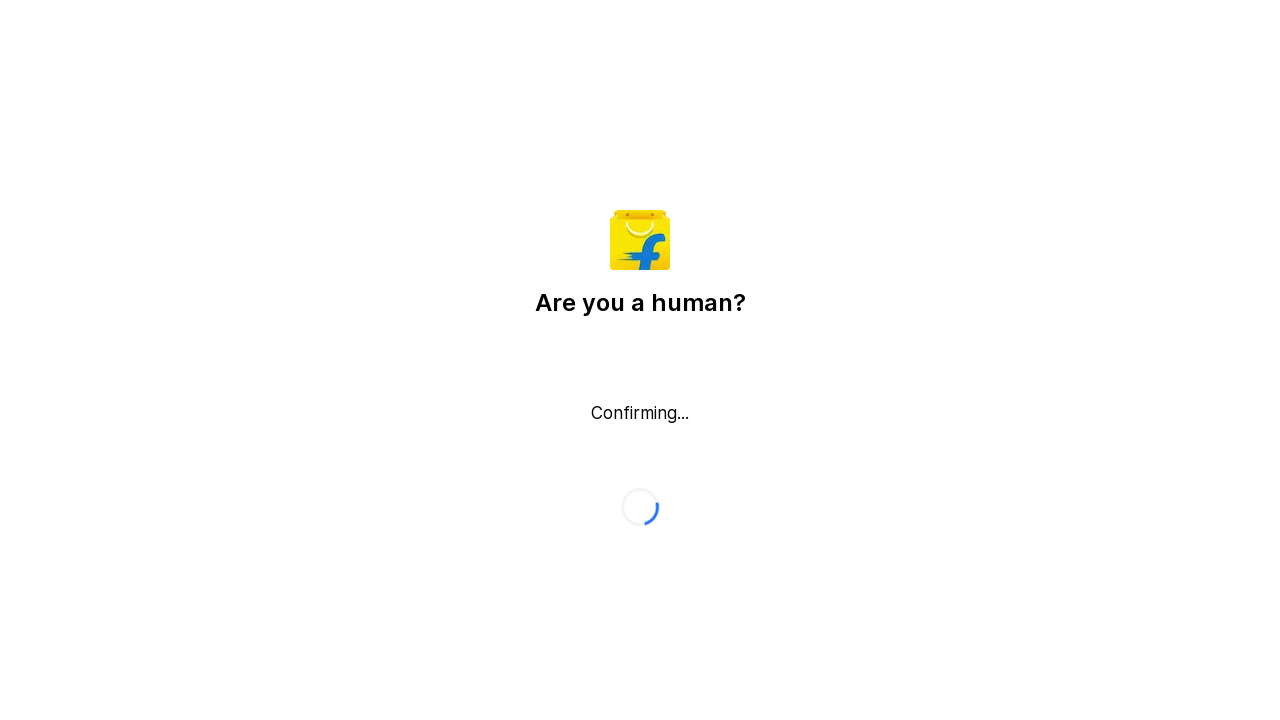